Tests radio button selection by clicking the Yes option

Starting URL: https://demoqa.com/radio-button

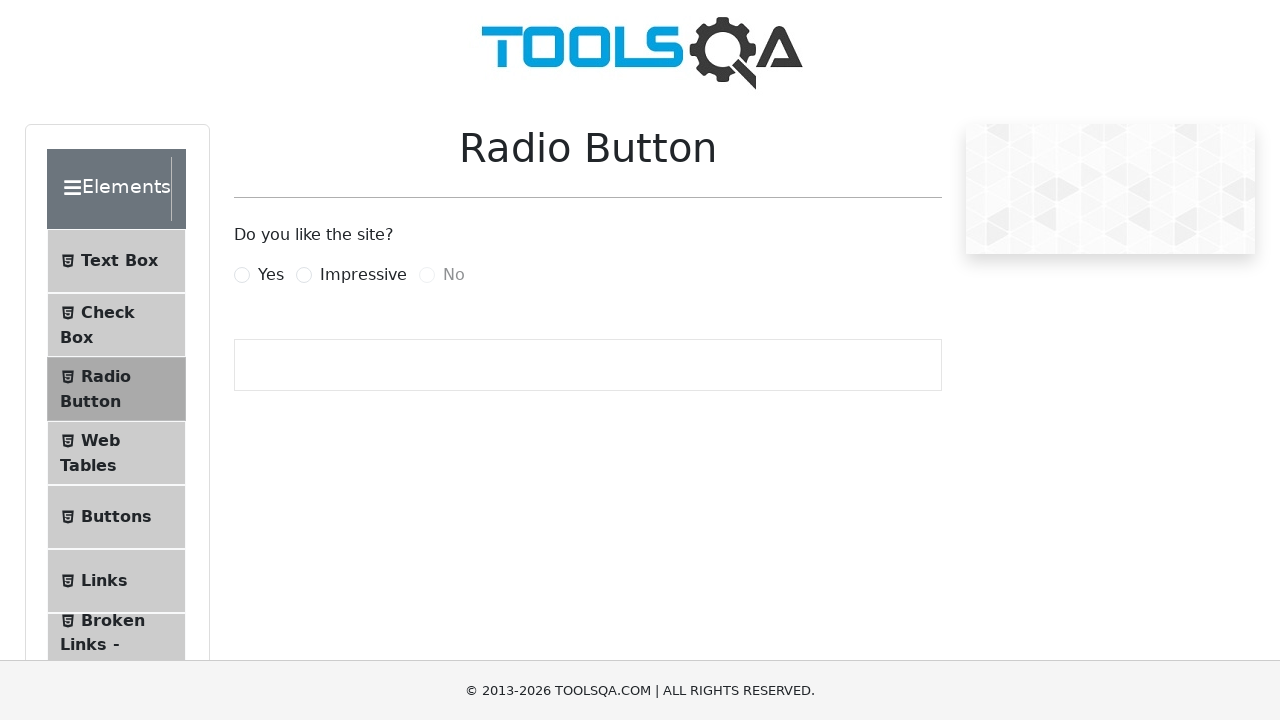

Clicked Yes radio button option at (271, 275) on label[for='yesRadio']
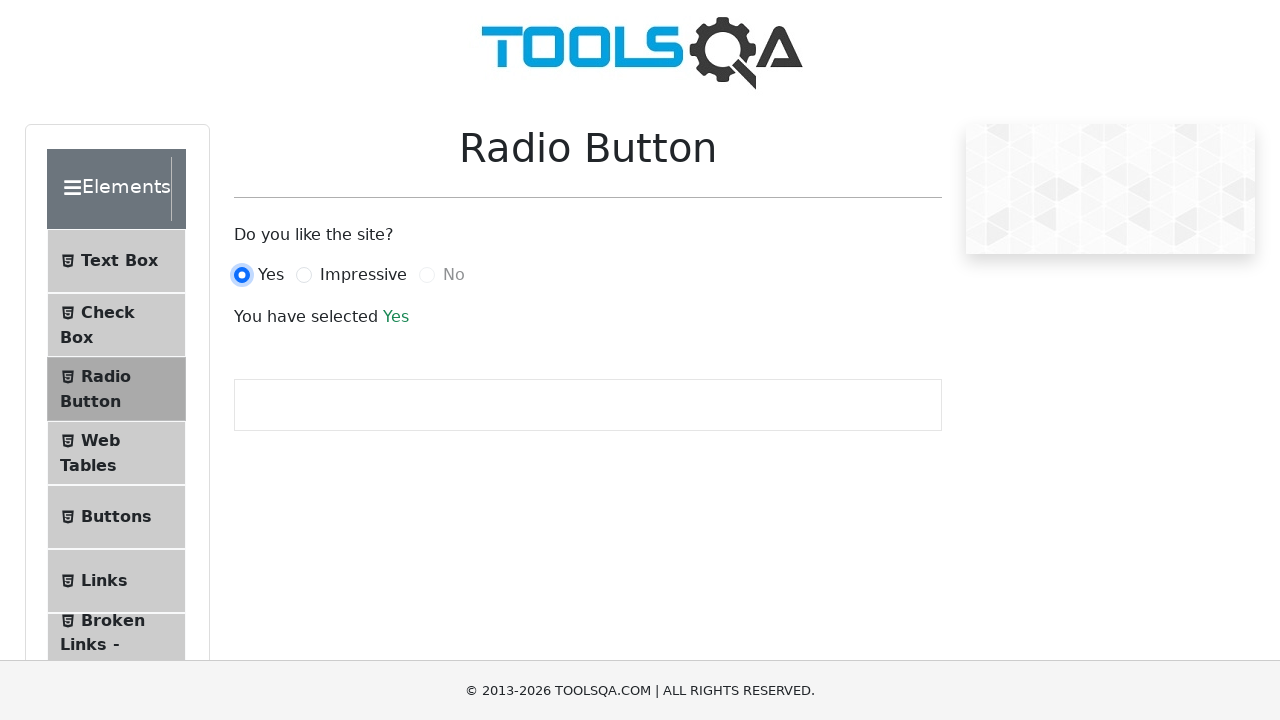

Success message appeared after selecting Yes radio button
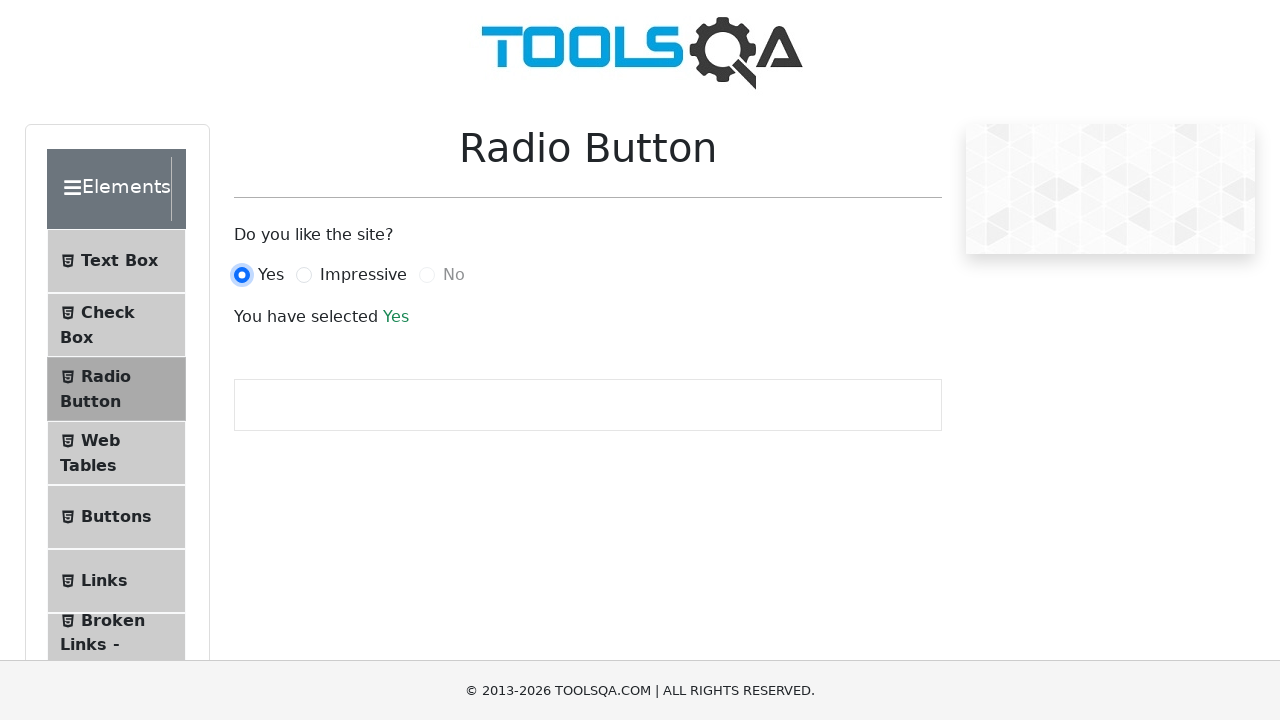

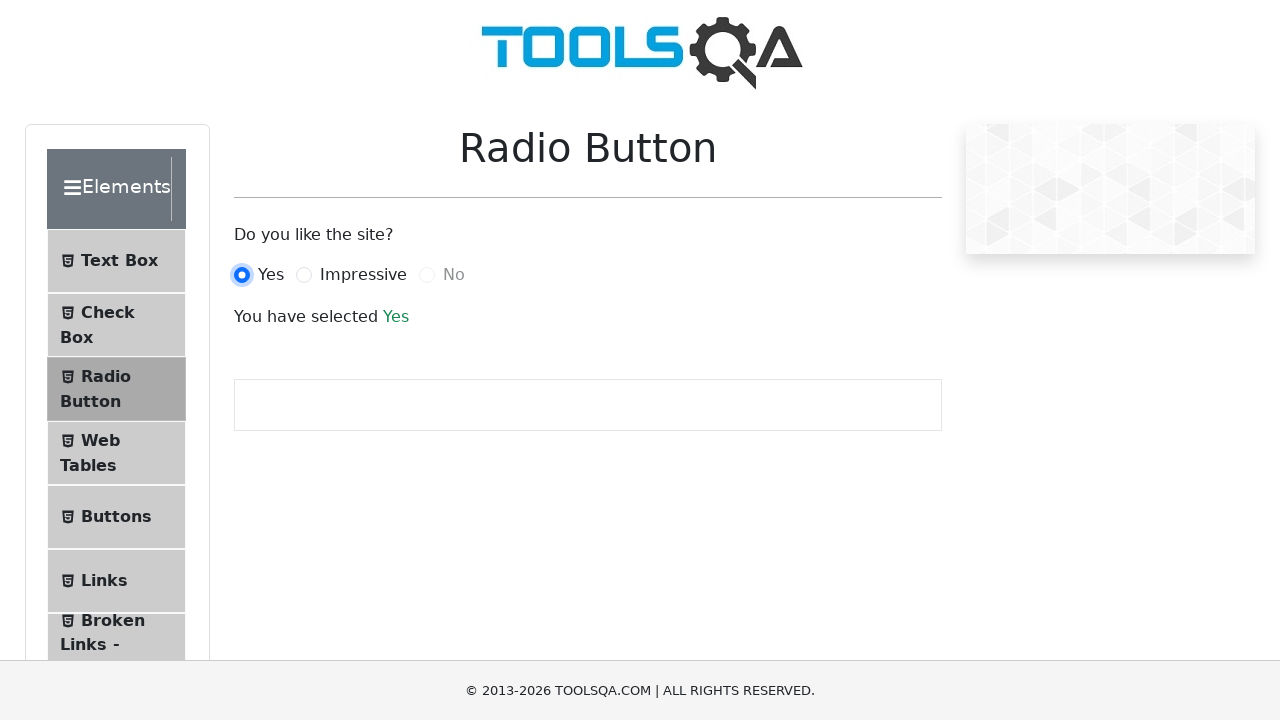